Tests multiple browser window handling by clicking a link that opens a new window, switching to the new window, and verifying the page content displays correctly.

Starting URL: https://the-internet.herokuapp.com/windows

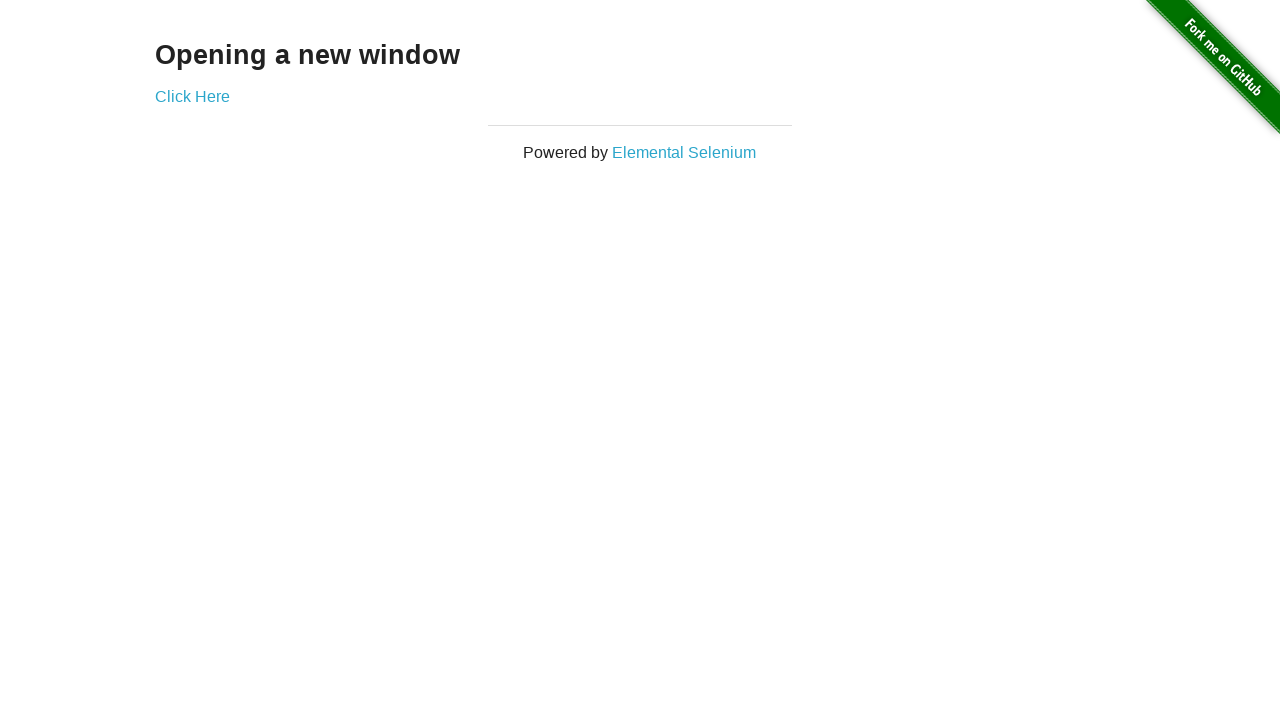

Clicked 'Click Here' link to open new window at (192, 96) on xpath=//*[@id="content"]/div/a
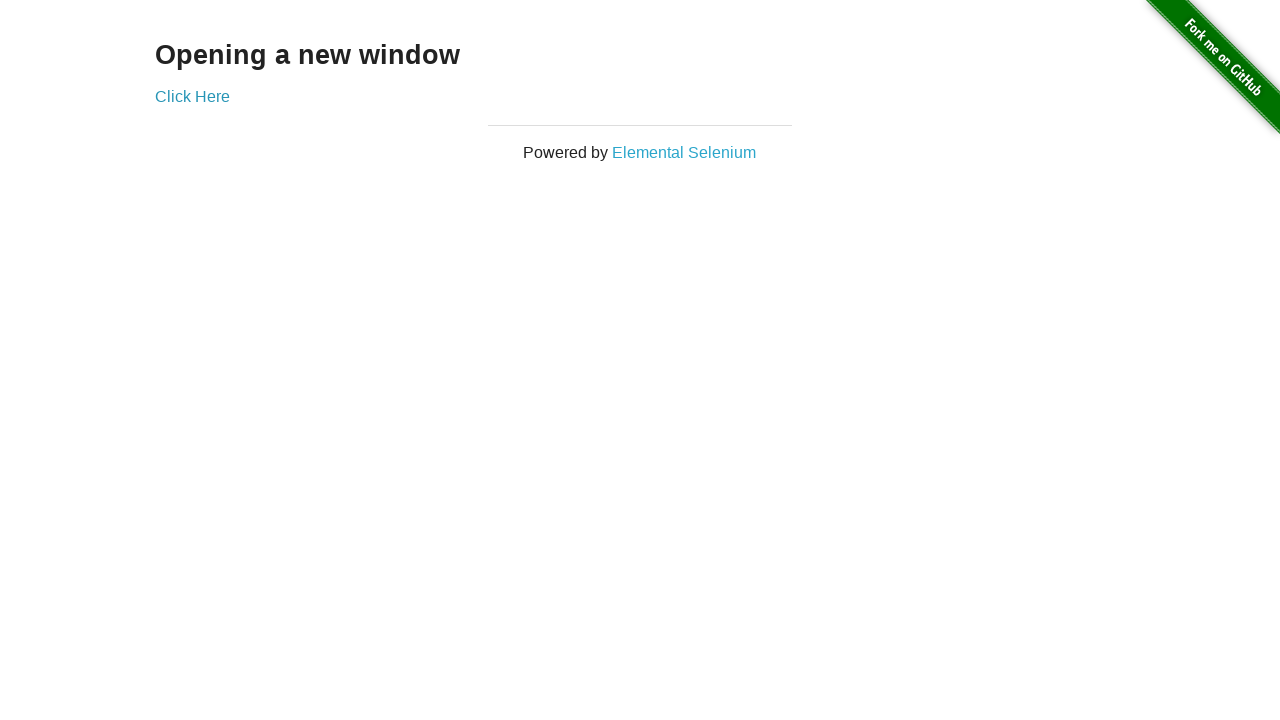

Captured new window/page object
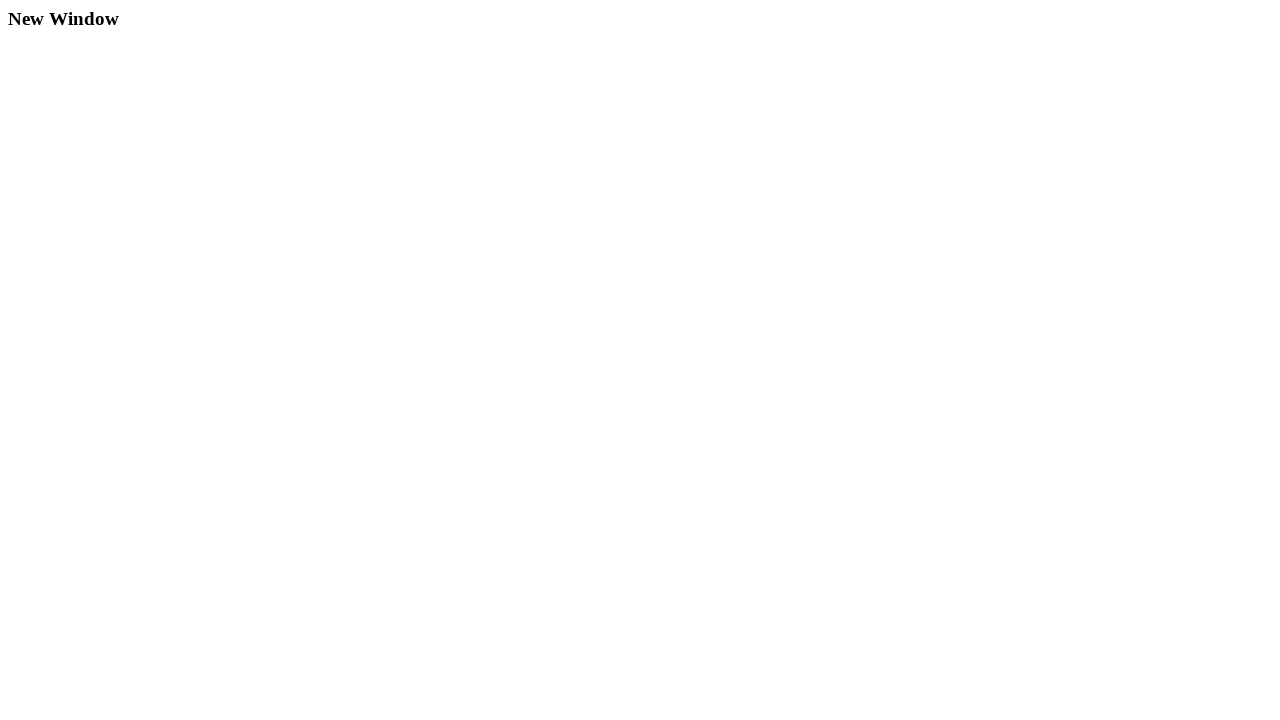

New page finished loading
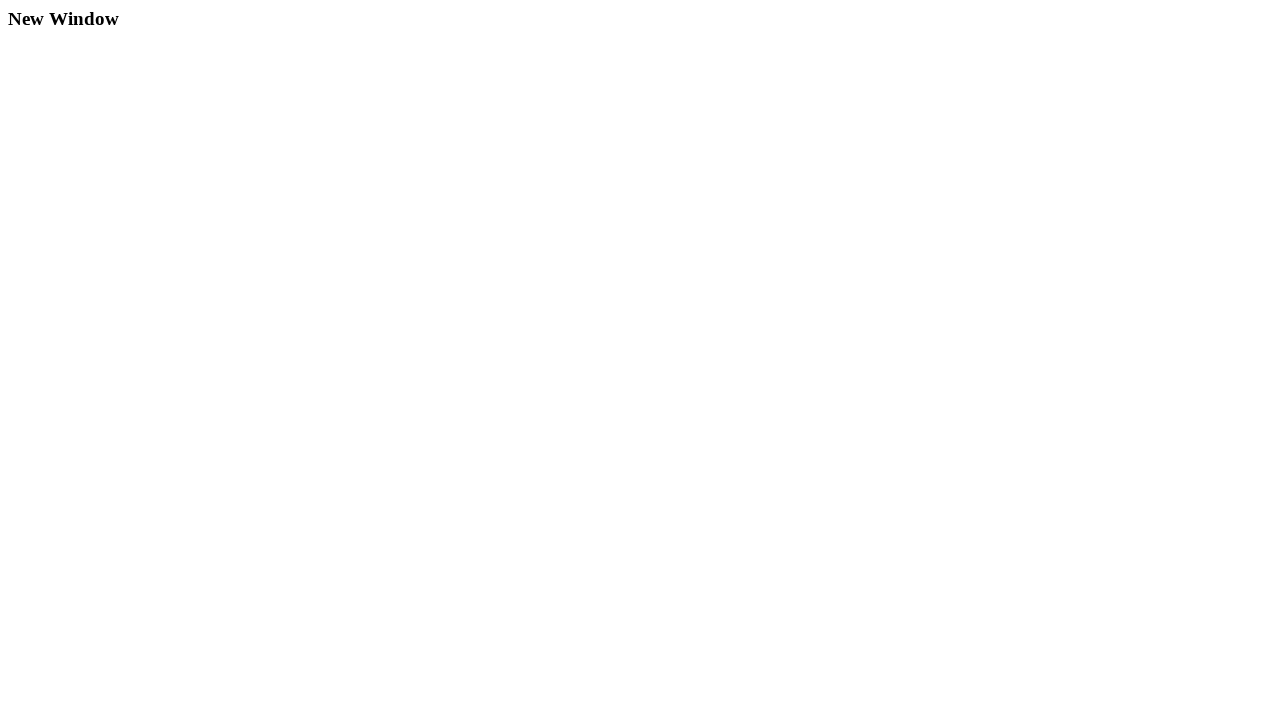

Retrieved heading text from new window: 'New Window'
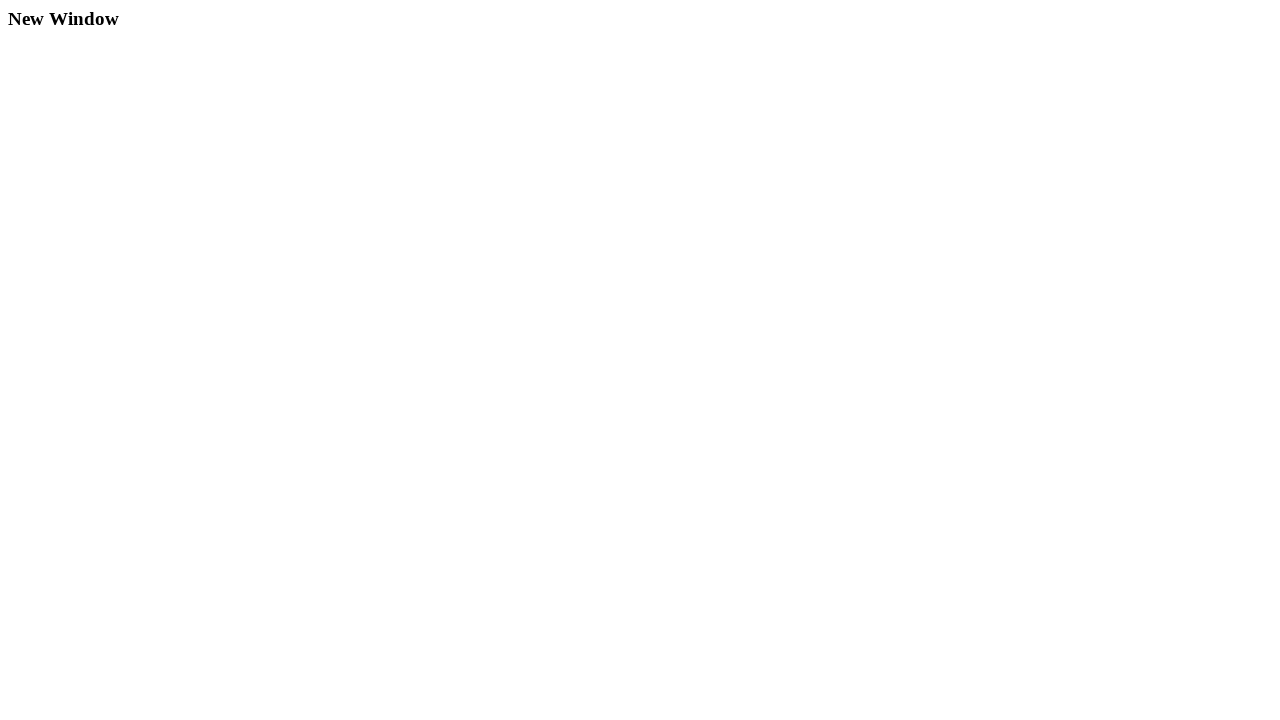

Closed new window
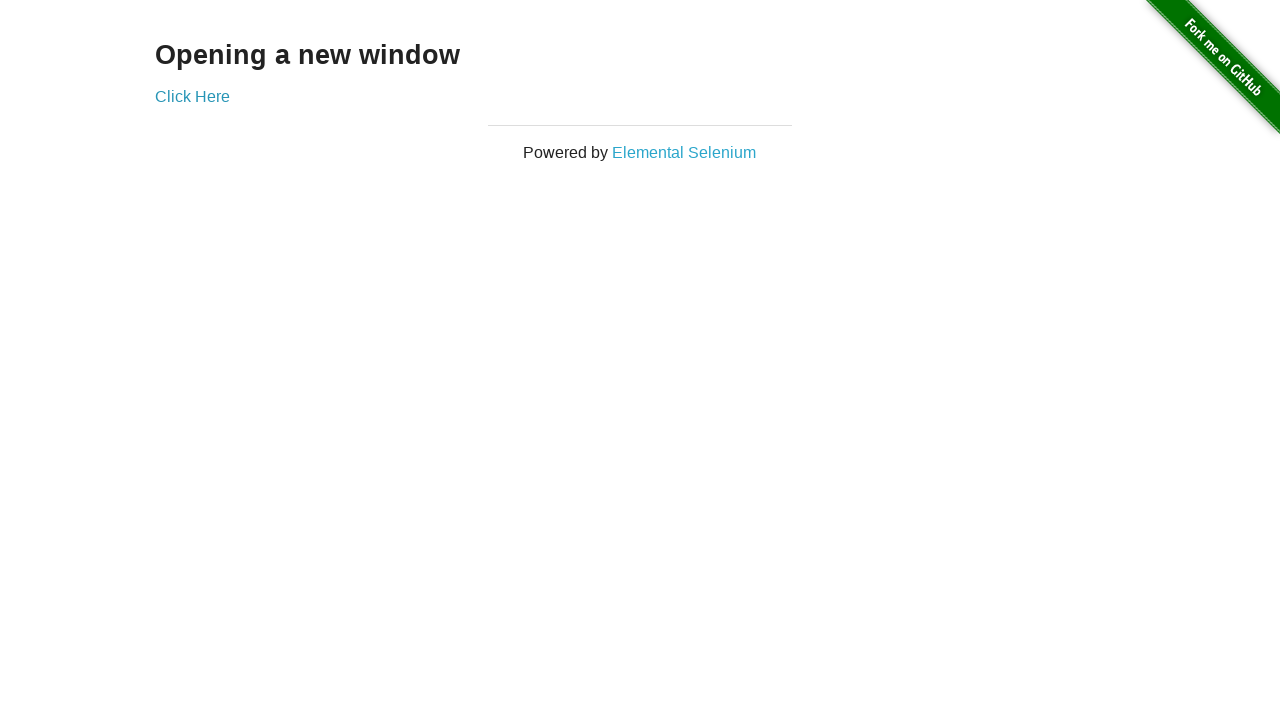

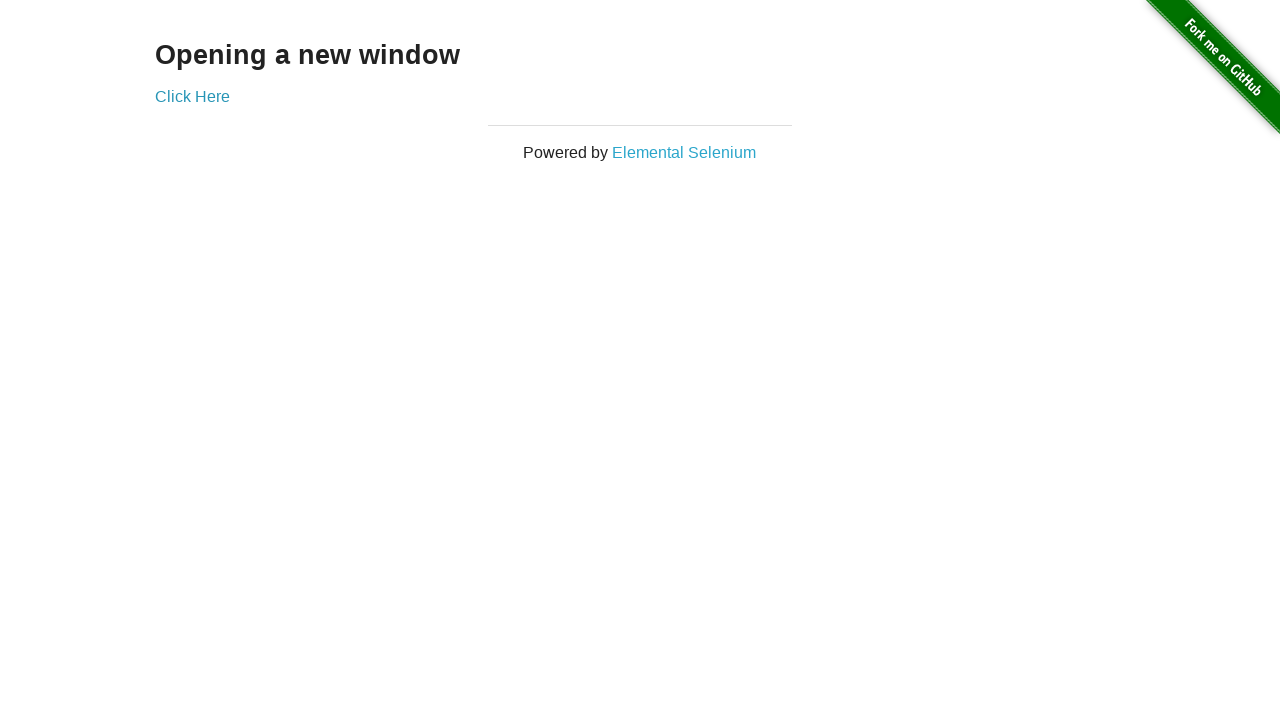